Tests dropdown selection functionality by selecting a country from a dropdown menu using different selection methods

Starting URL: https://testautomationpractice.blogspot.com/

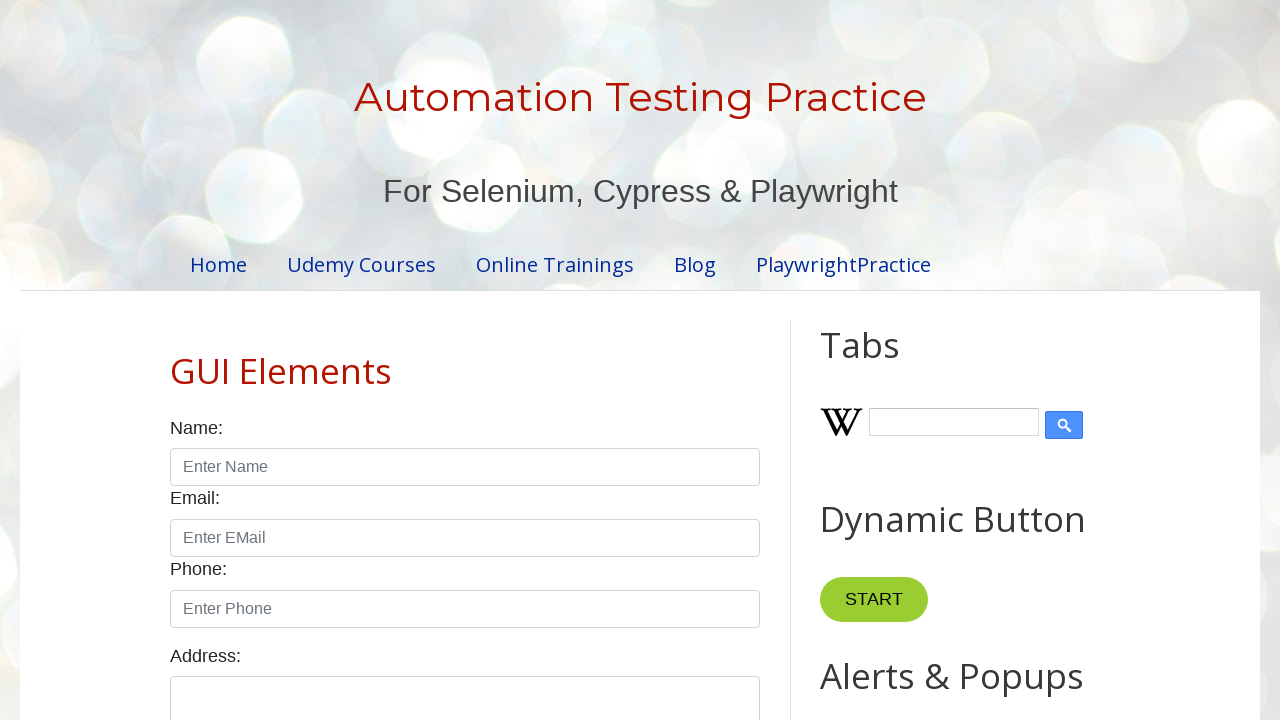

Clicked on the country dropdown to expand it at (465, 360) on select#country
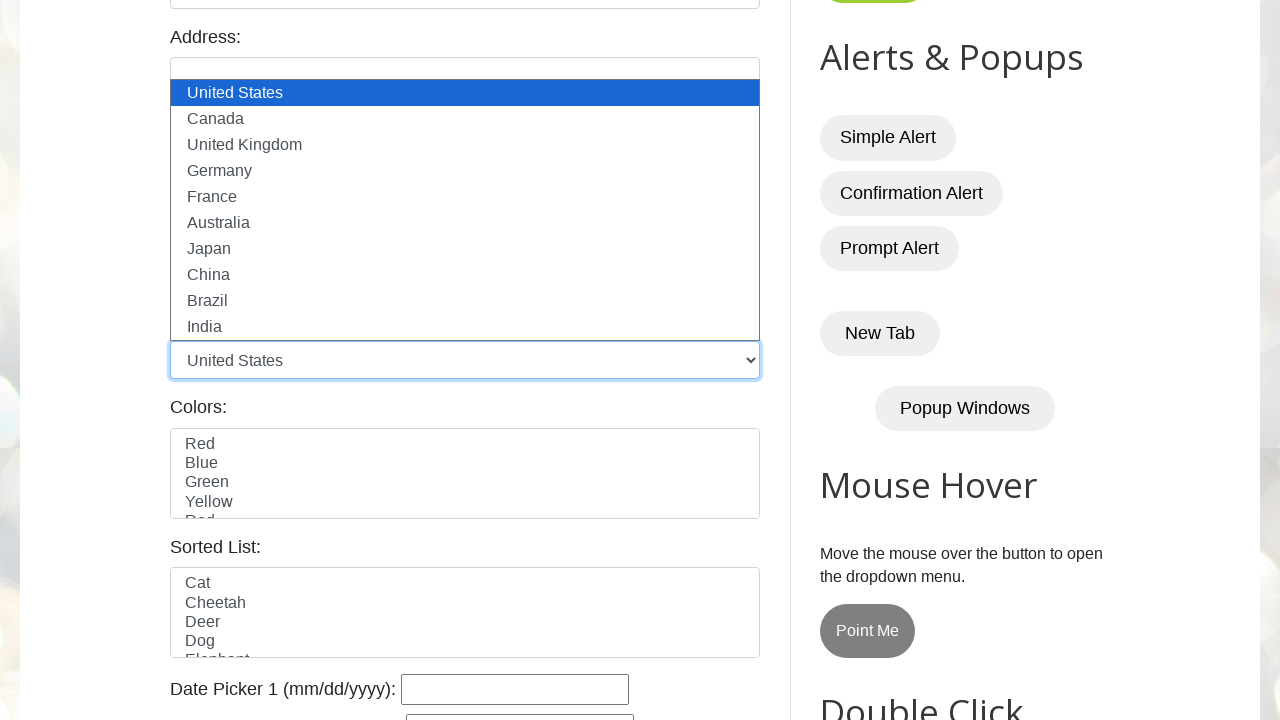

Selected 'India' from the country dropdown on select#country
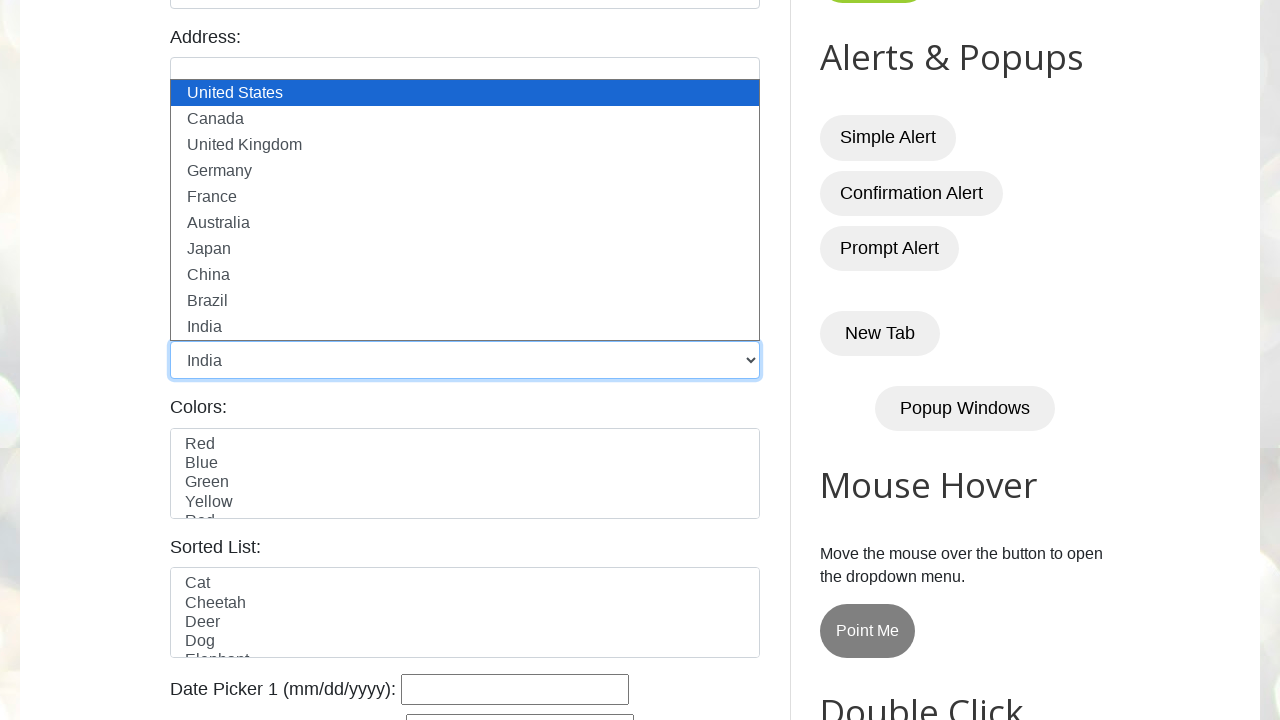

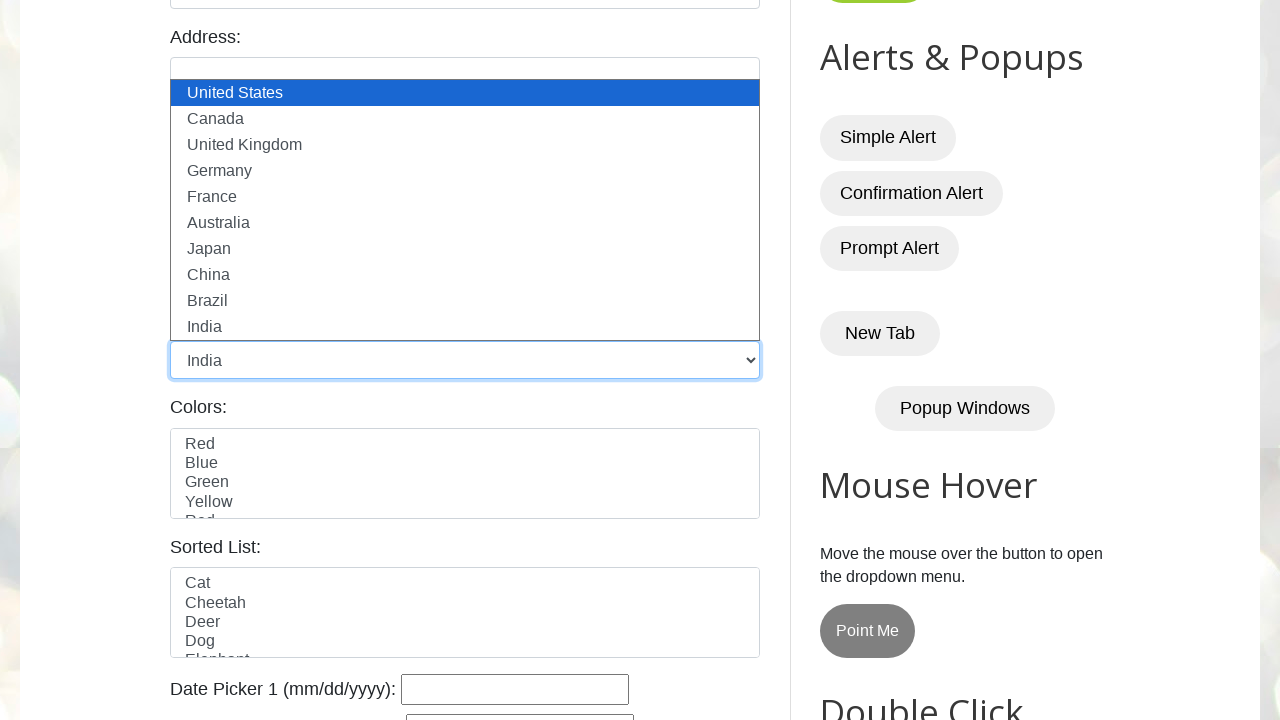